Tests checking checkboxes and radio buttons, including specific value selection

Starting URL: https://example.cypress.io/commands/actions

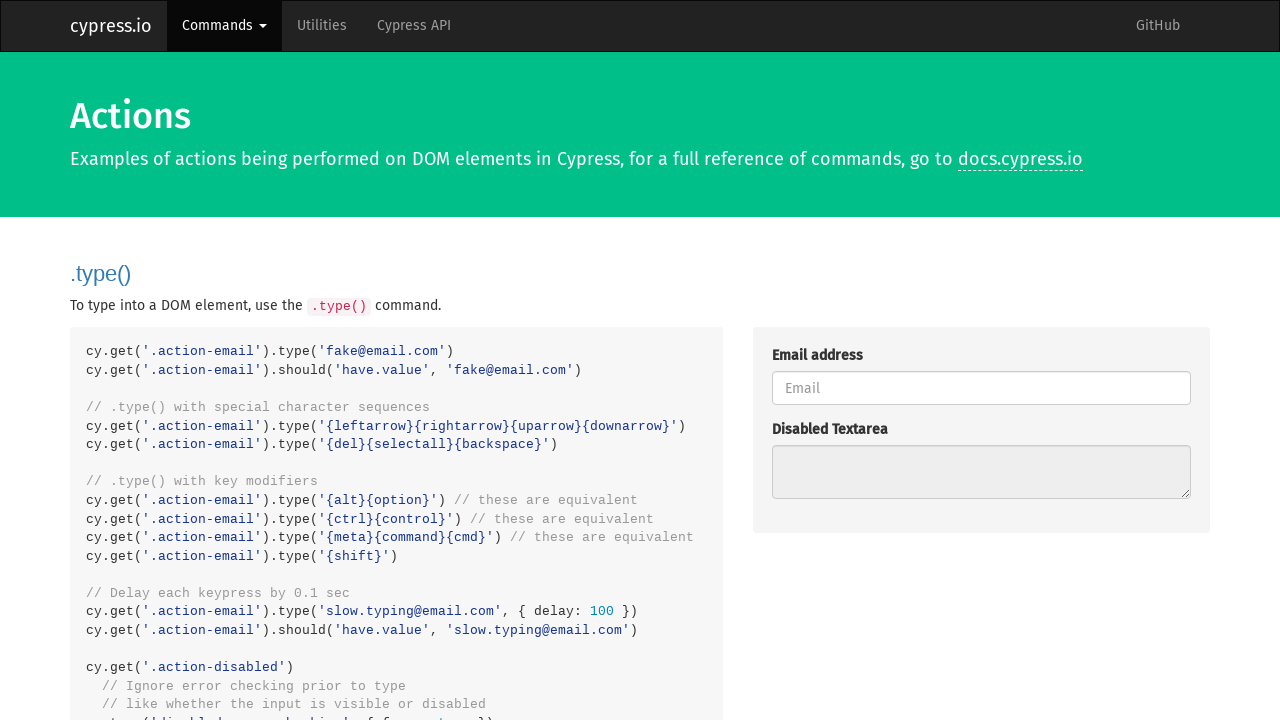

Located all checkboxes in the action-checkboxes container
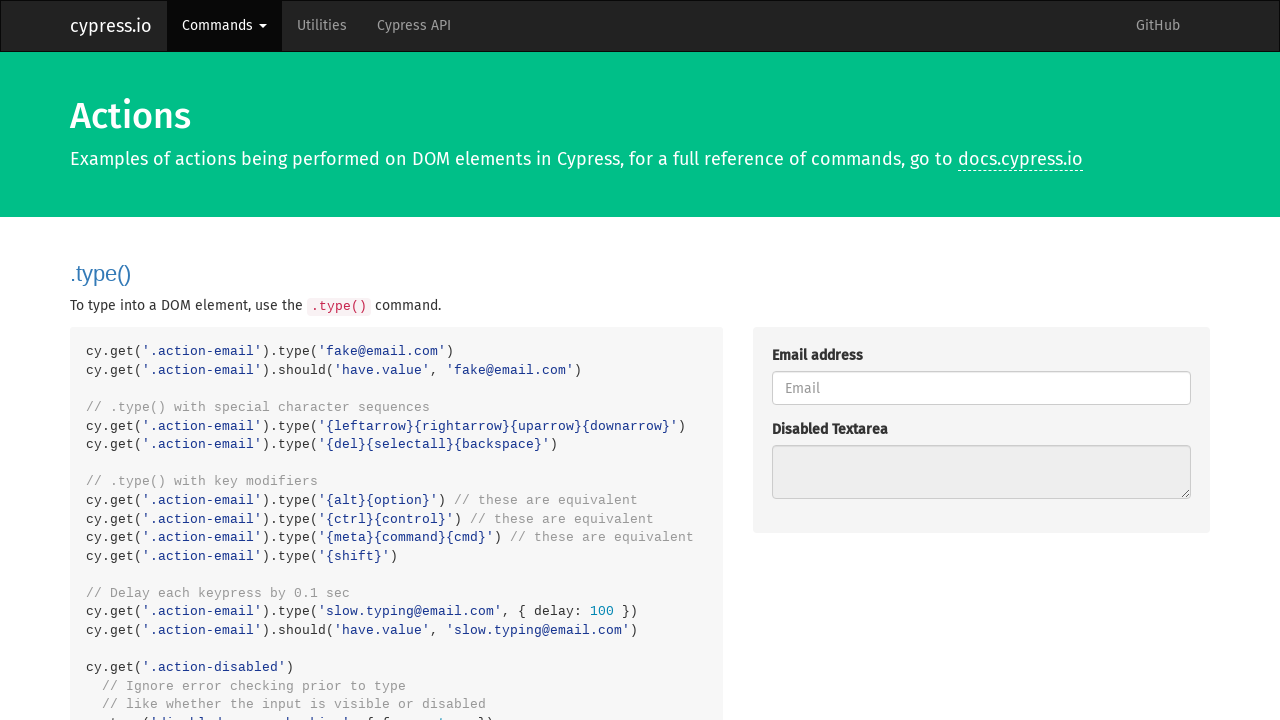

Checked an enabled checkbox at (778, 361) on .action-checkboxes [type='checkbox'] >> nth=0
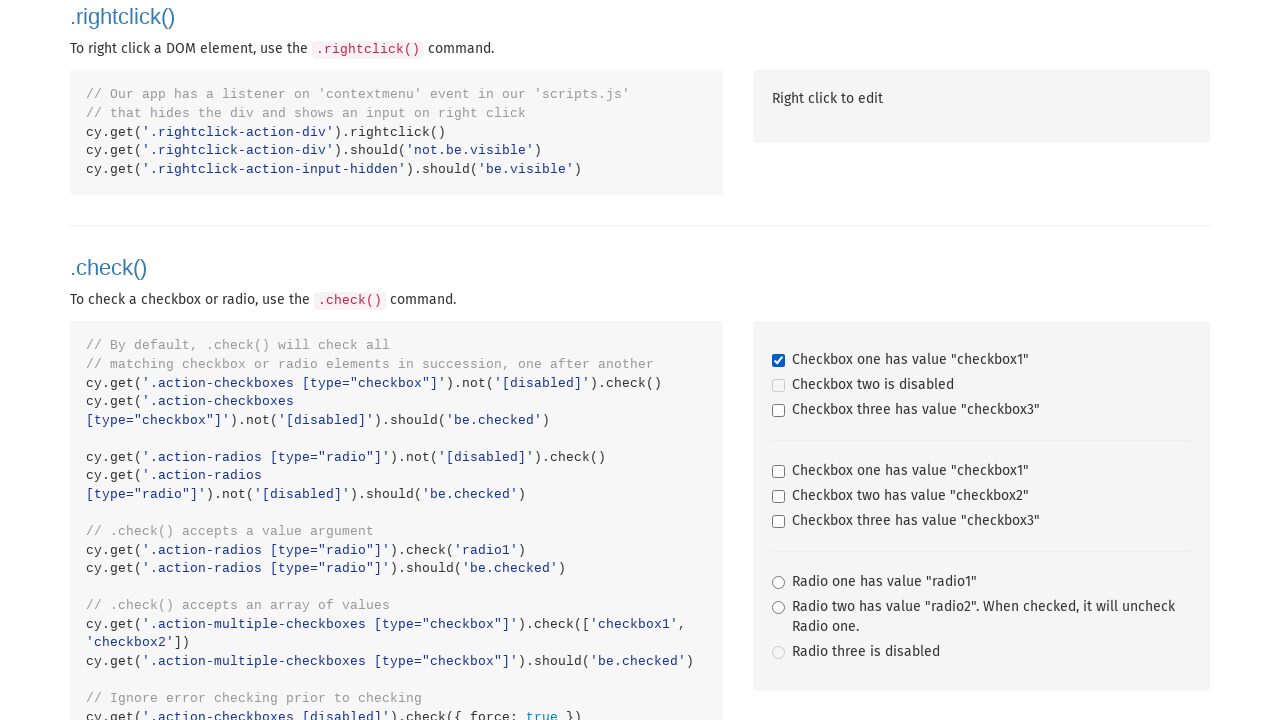

Checked an enabled checkbox at (778, 411) on .action-checkboxes [type='checkbox'] >> nth=2
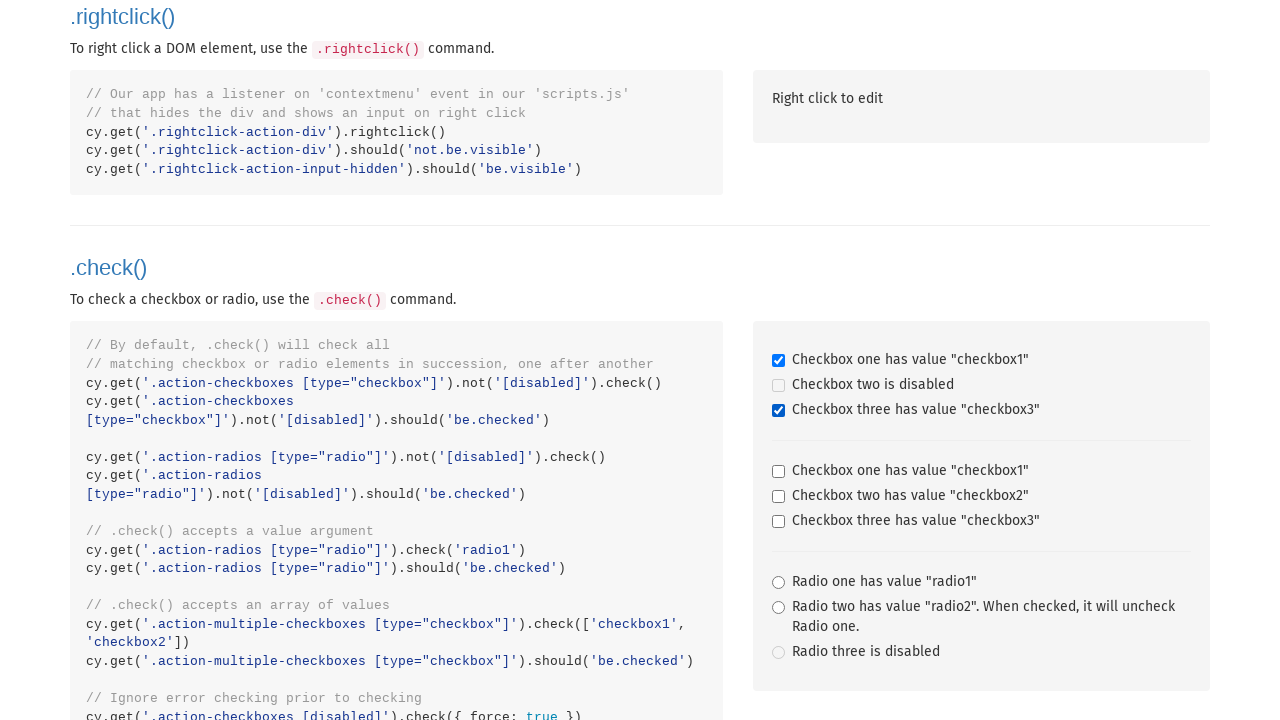

Located all enabled radio buttons in the action-radios container
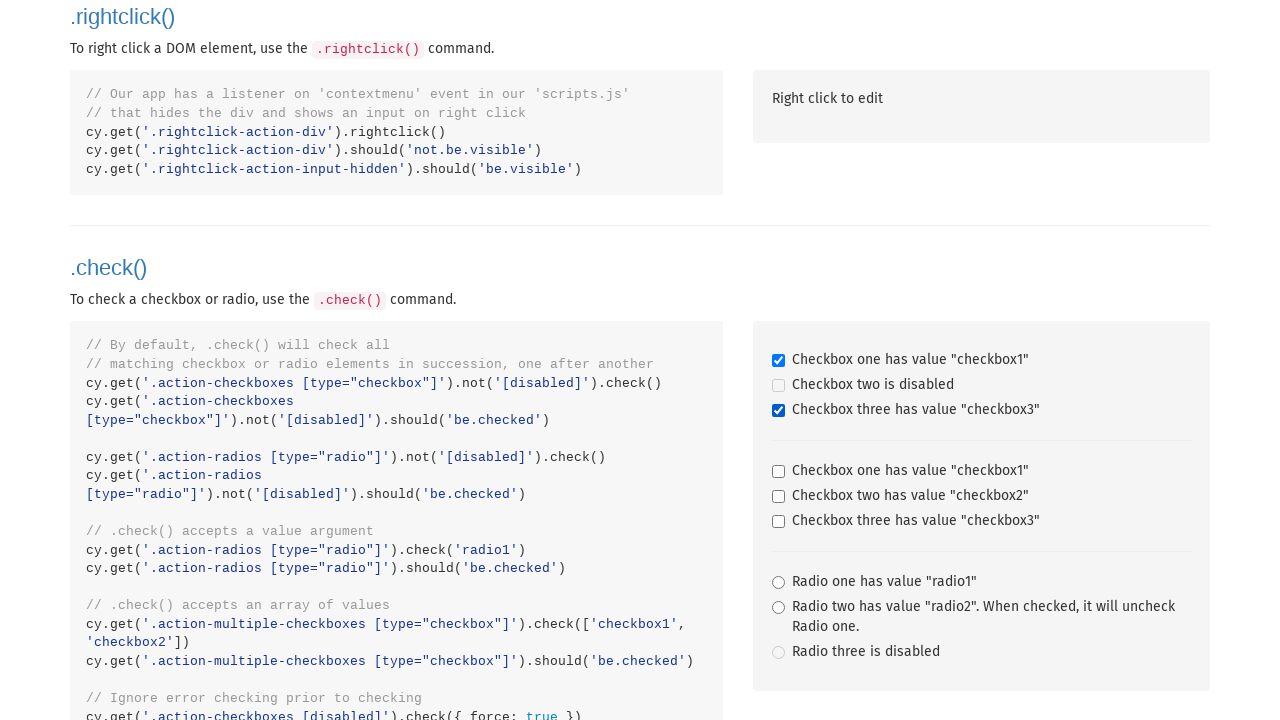

Checked a radio button at (778, 583) on .action-radios [type='radio']:not([disabled]) >> nth=0
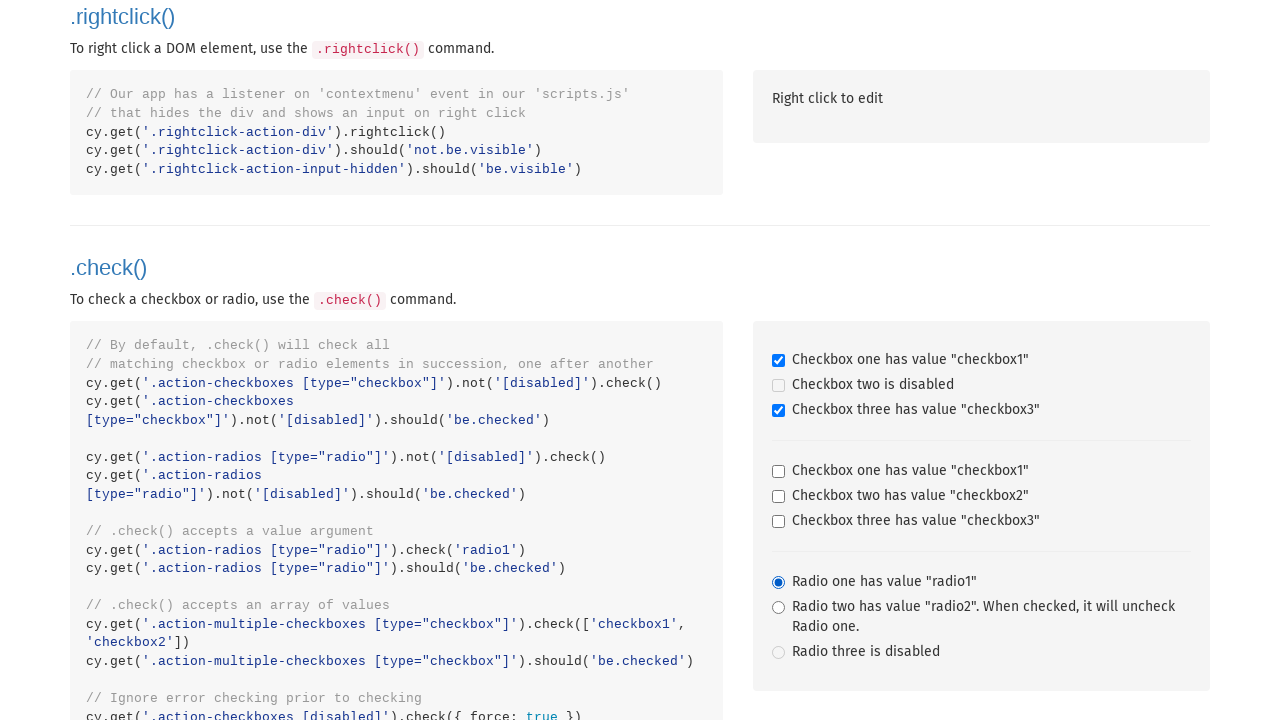

Checked a radio button at (778, 608) on .action-radios [type='radio']:not([disabled]) >> nth=1
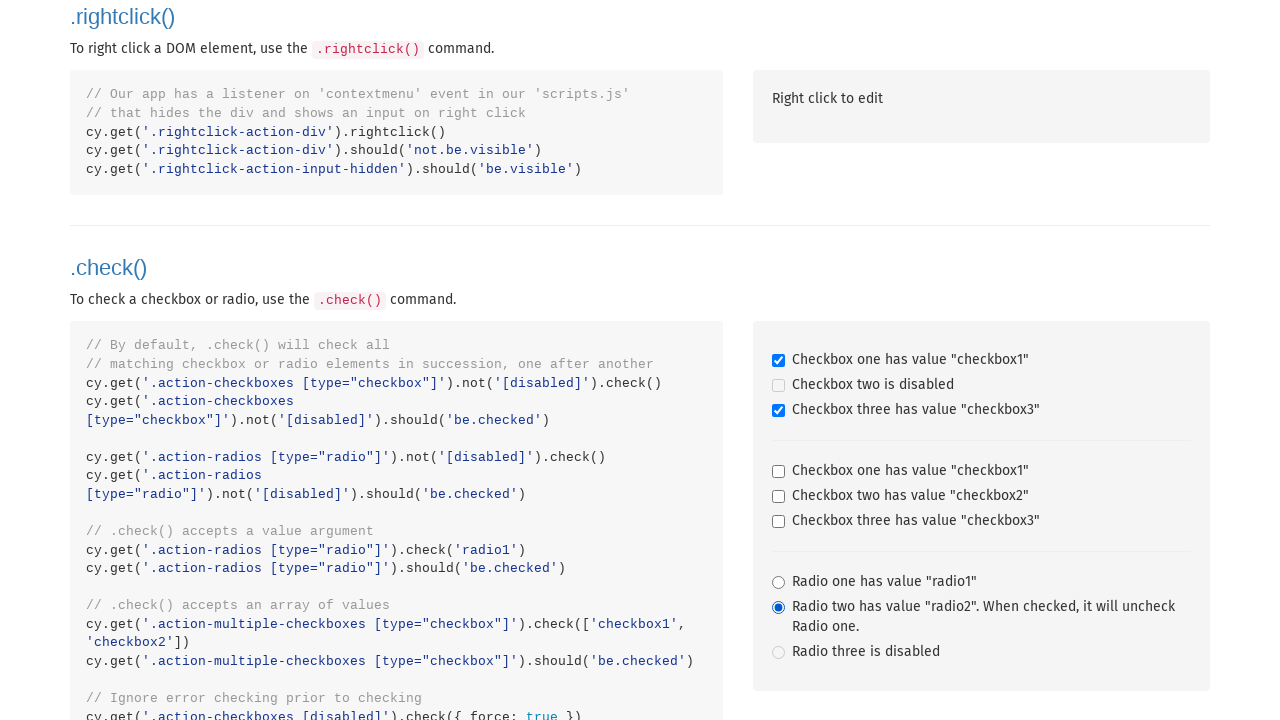

Checked specific radio button with label 'Radio one has value "radio1"' at (778, 583) on internal:role=radio[name="Radio one has value \"radio1\""i]
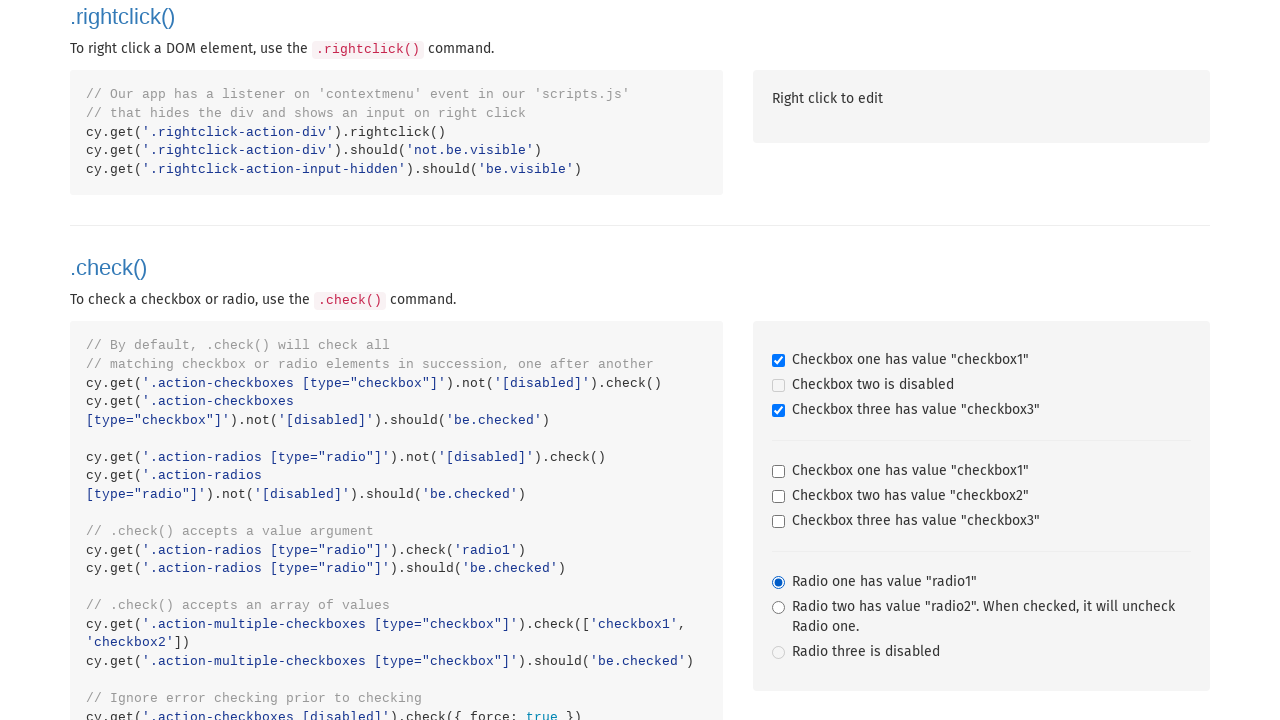

Checked specific checkbox with value 'checkbox1' at (778, 472) on .action-multiple-checkboxes [type='checkbox'][value='checkbox1']
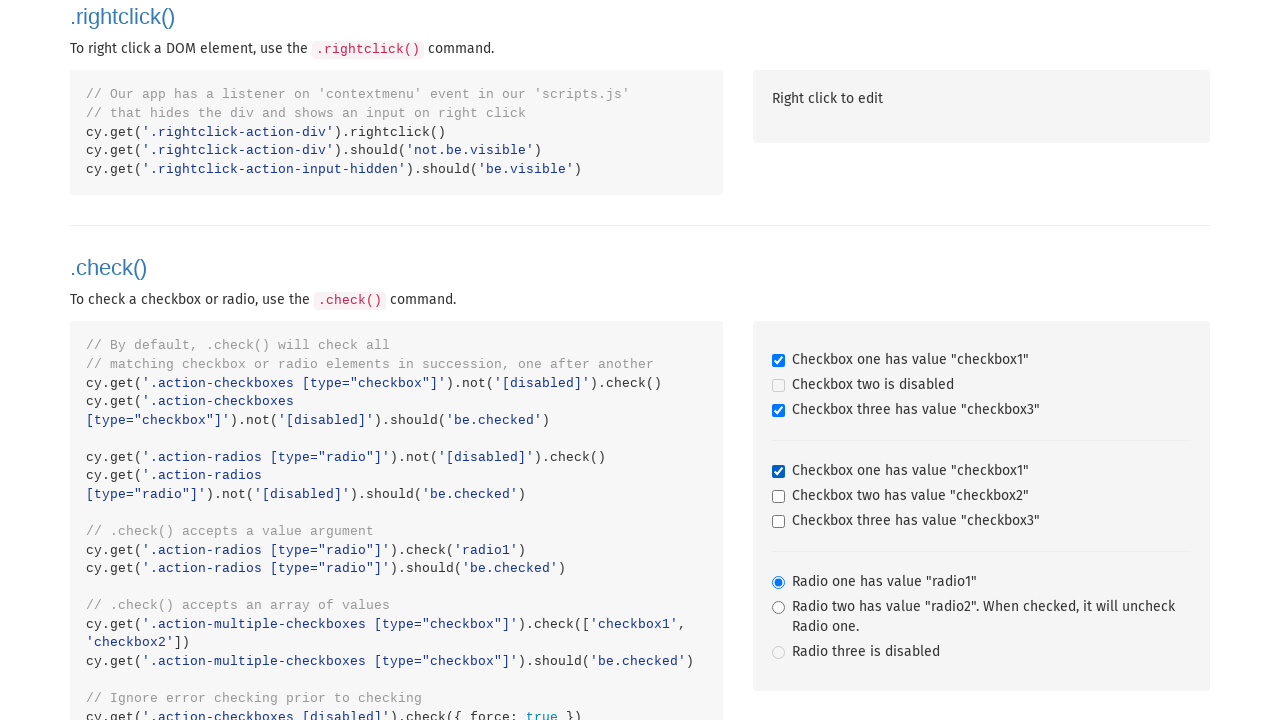

Checked specific checkbox with value 'checkbox2' at (778, 497) on .action-multiple-checkboxes [type='checkbox'][value='checkbox2']
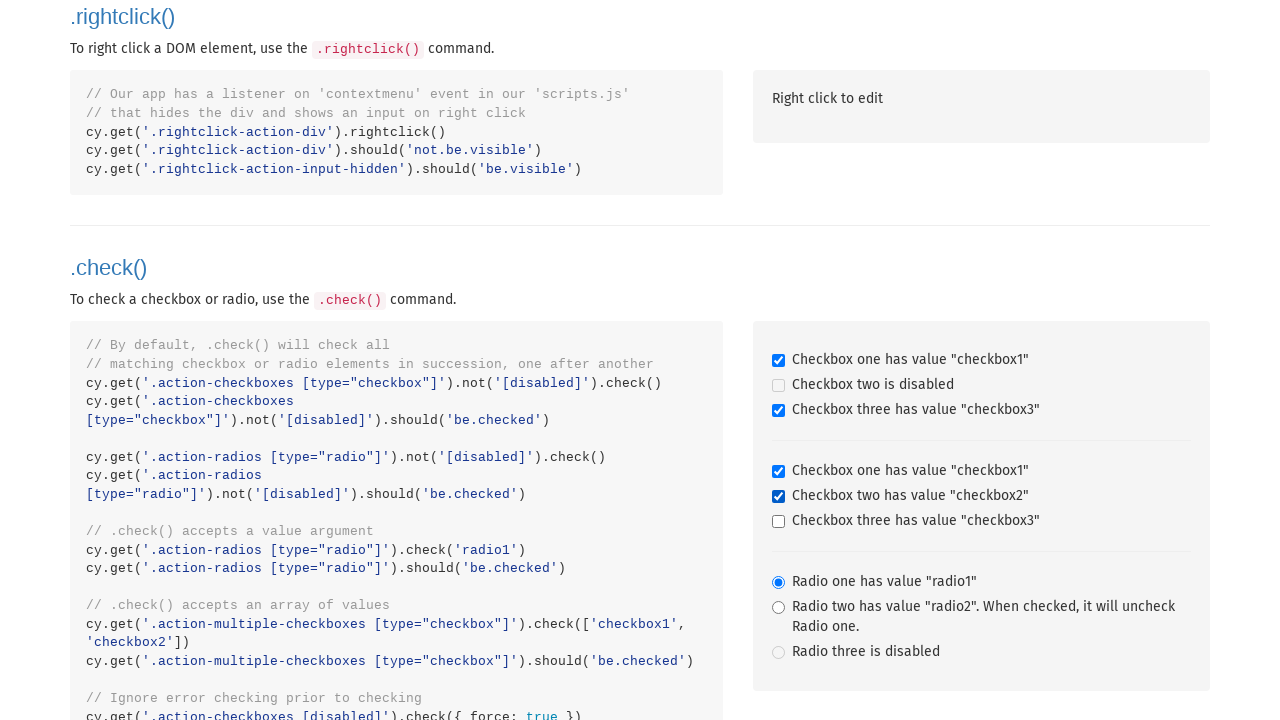

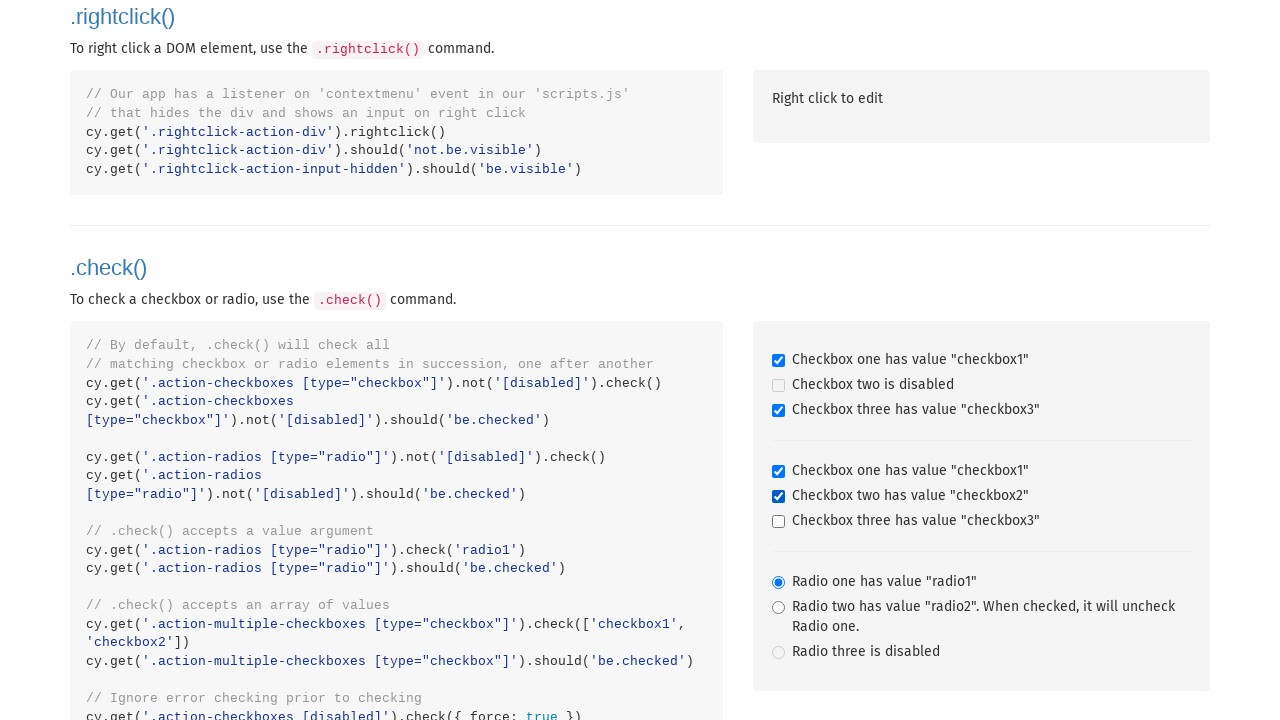